Tests button click functionality by clicking on Button 1 and verifying that the expected result text is displayed

Starting URL: http://practice.cydeo.com/multiple_buttons

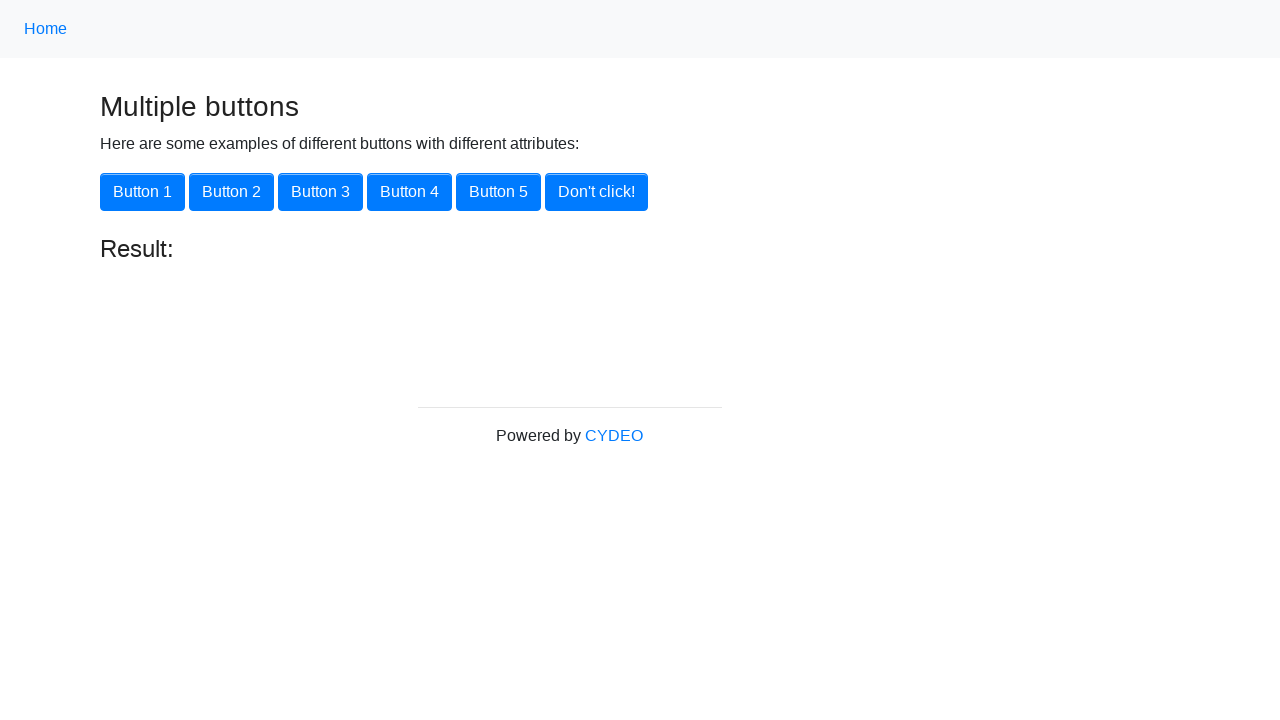

Clicked on Button 1 using xpath at (142, 192) on xpath=//button[.='Button 1']
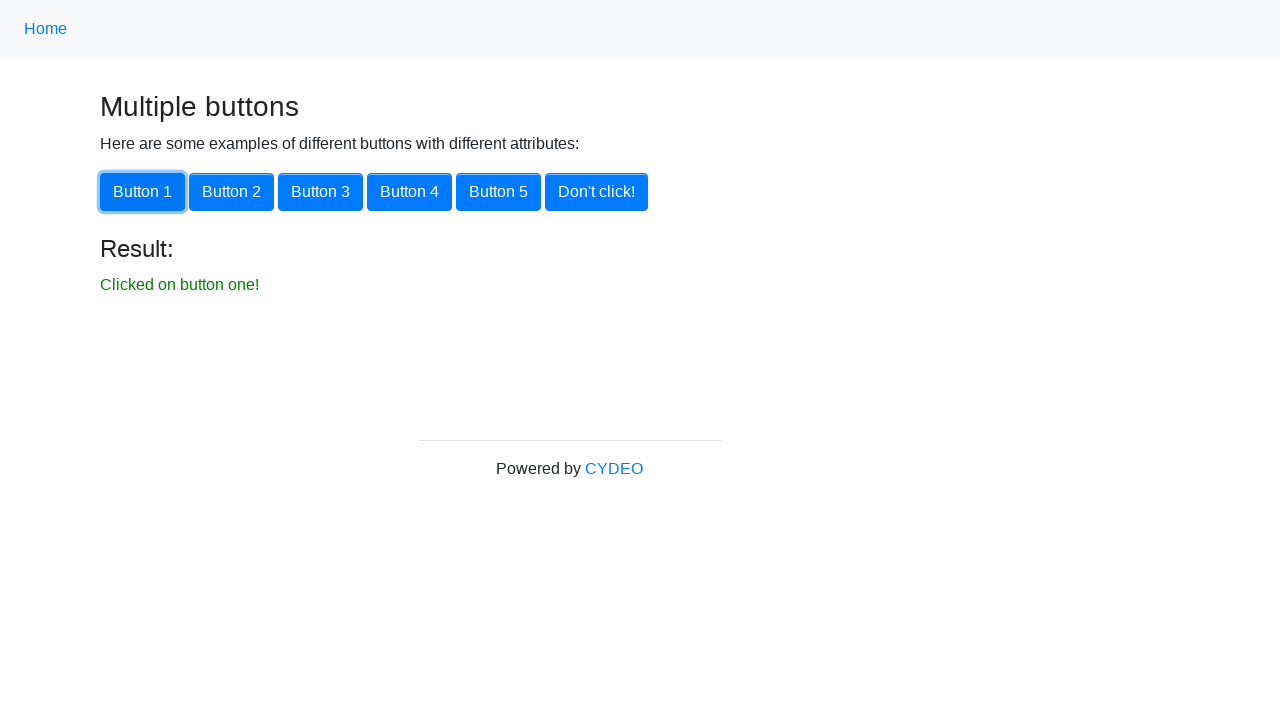

Result element loaded after button click
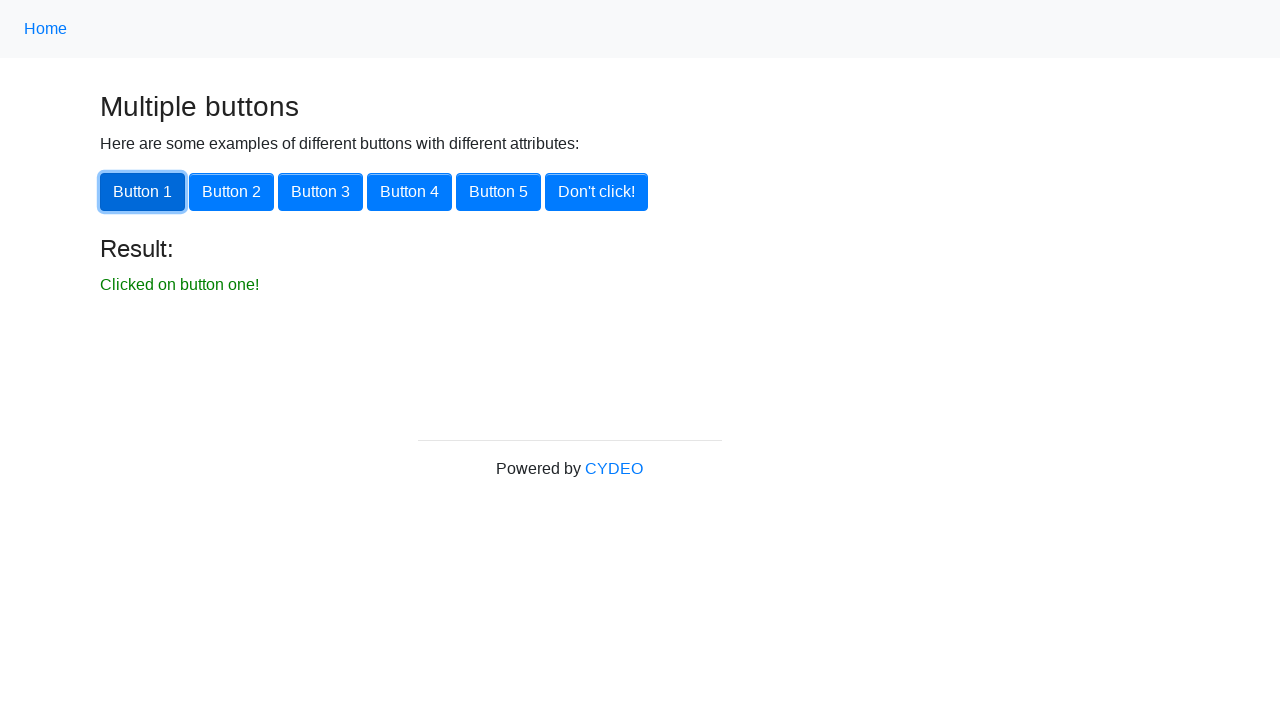

Retrieved result text content
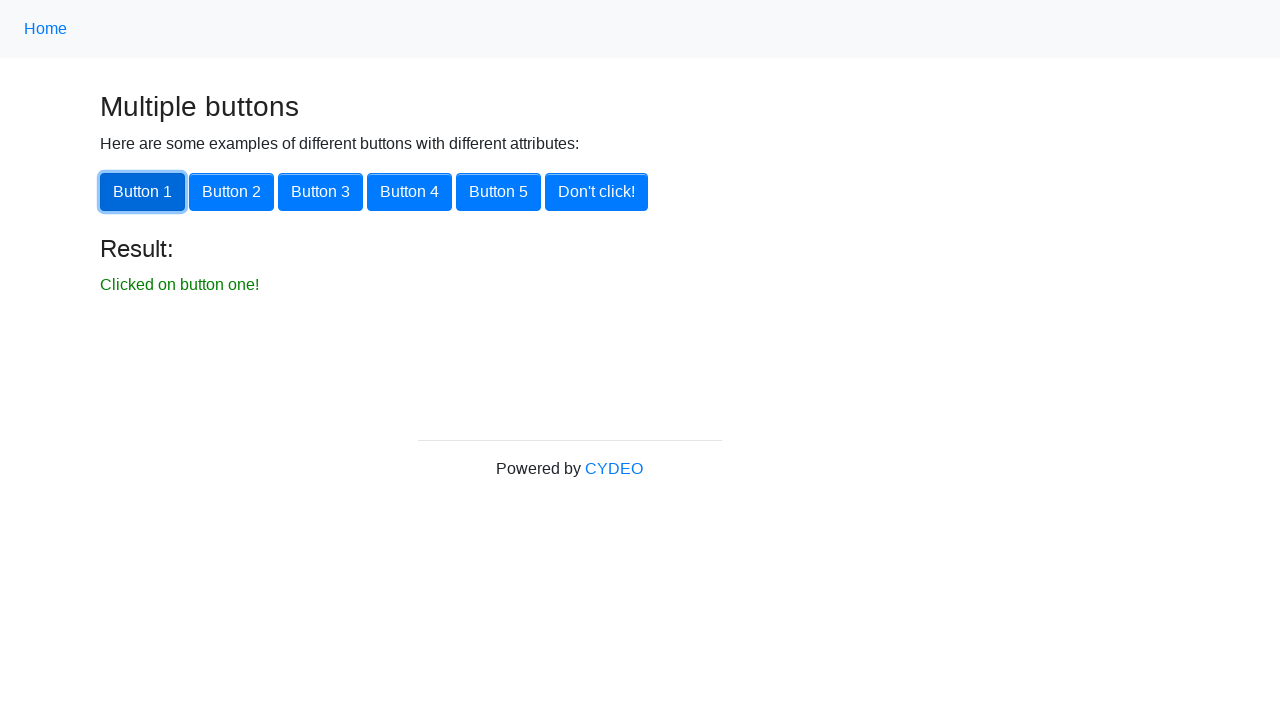

Verified result text matches expected value 'Clicked on button one!'
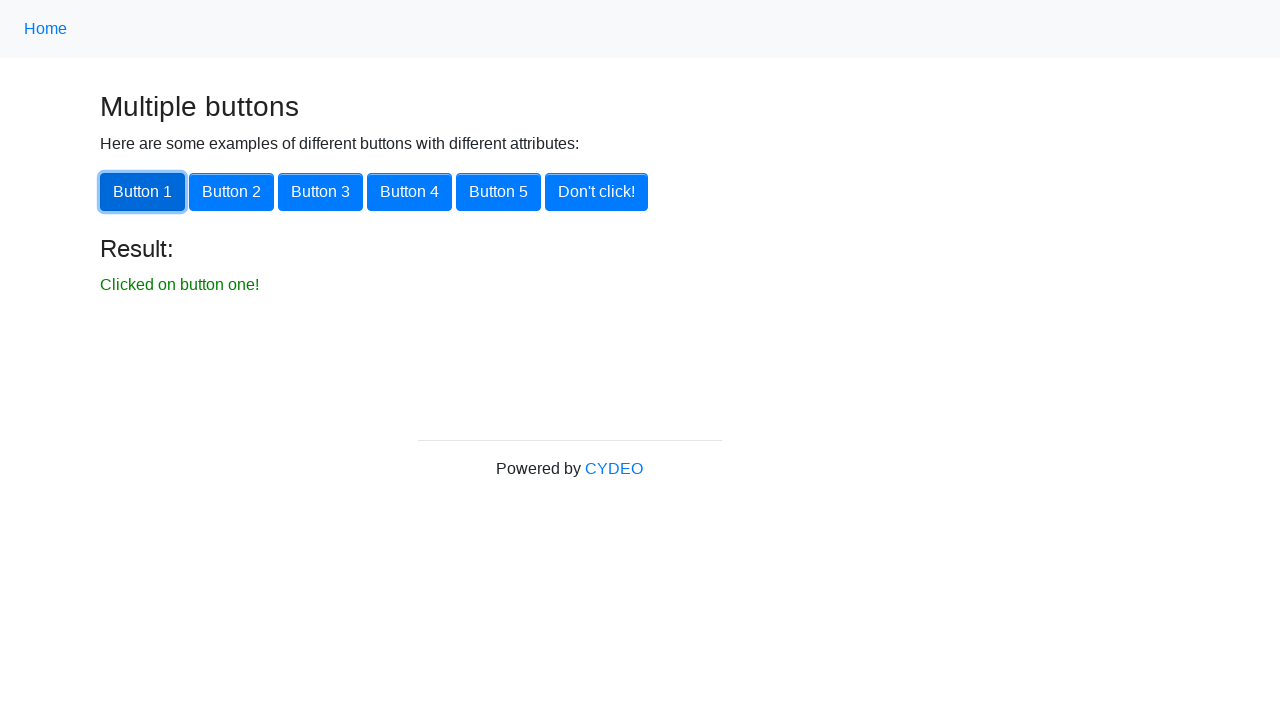

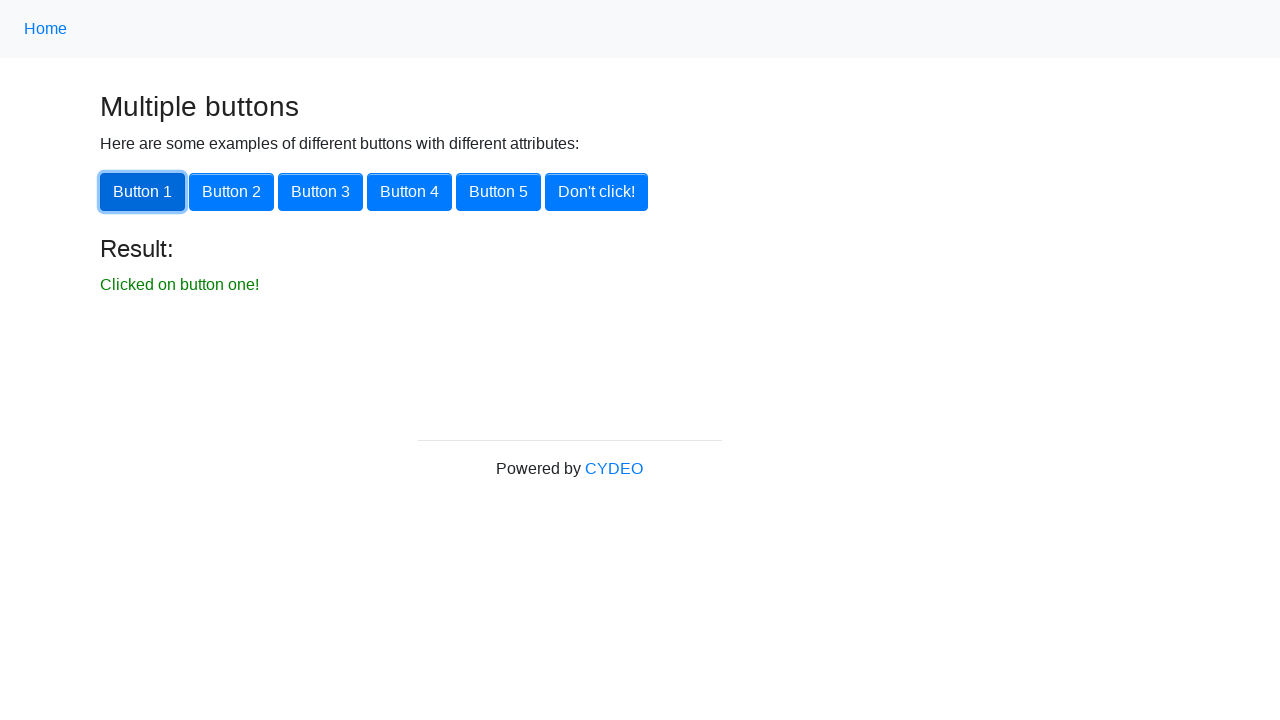